Tests date input field by entering a date value

Starting URL: https://bonigarcia.dev/selenium-webdriver-java/web-form.html

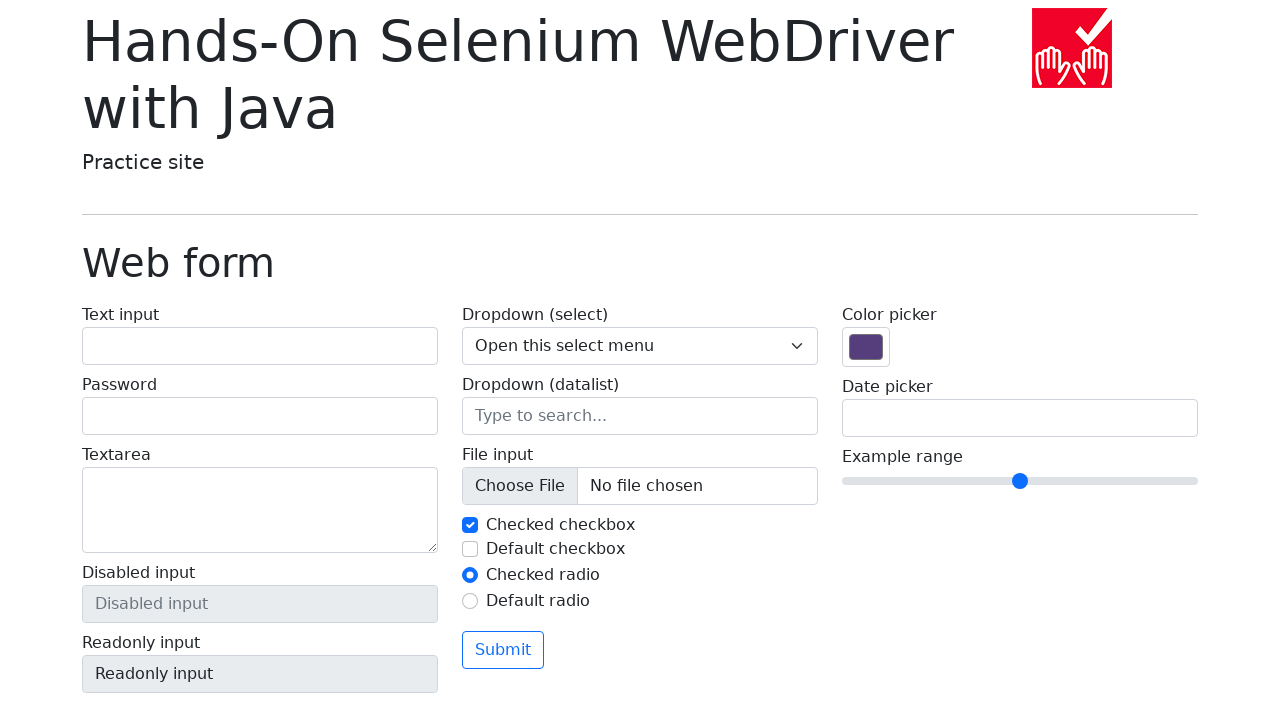

Clicked on date input field at (1020, 418) on input[name='my-date']
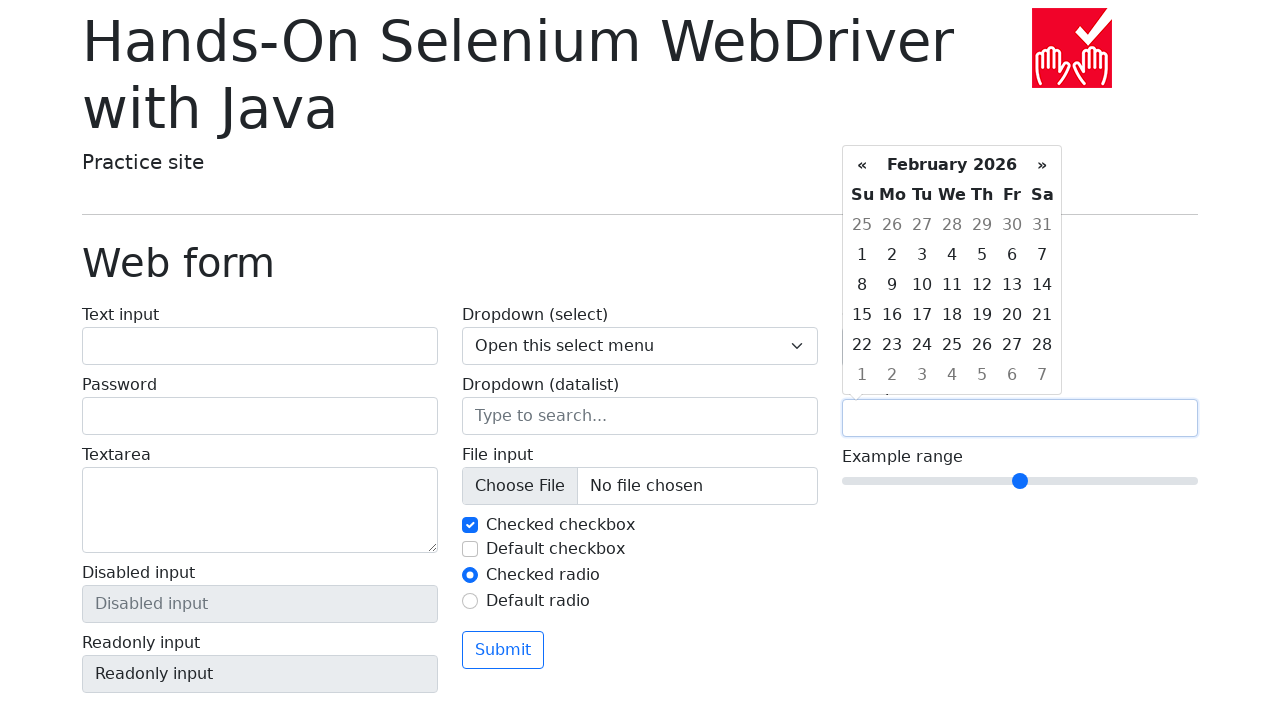

Filled date input field with '2025-03-18' on input[name='my-date']
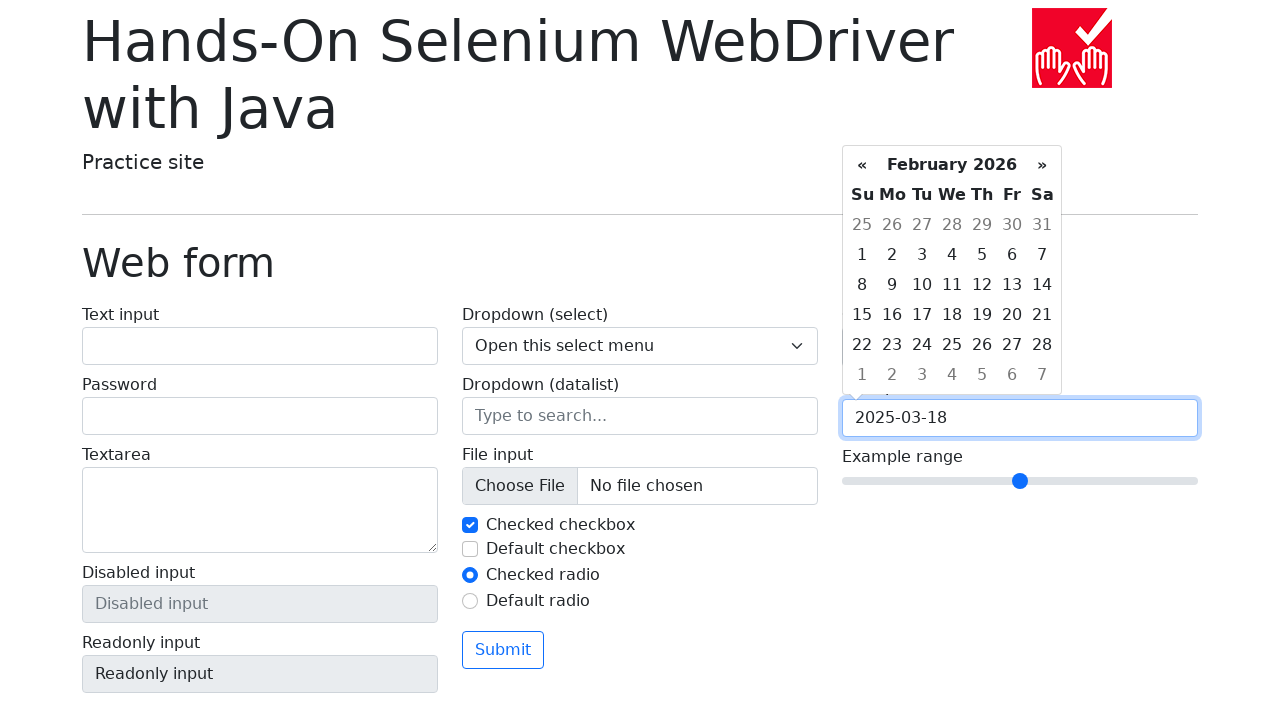

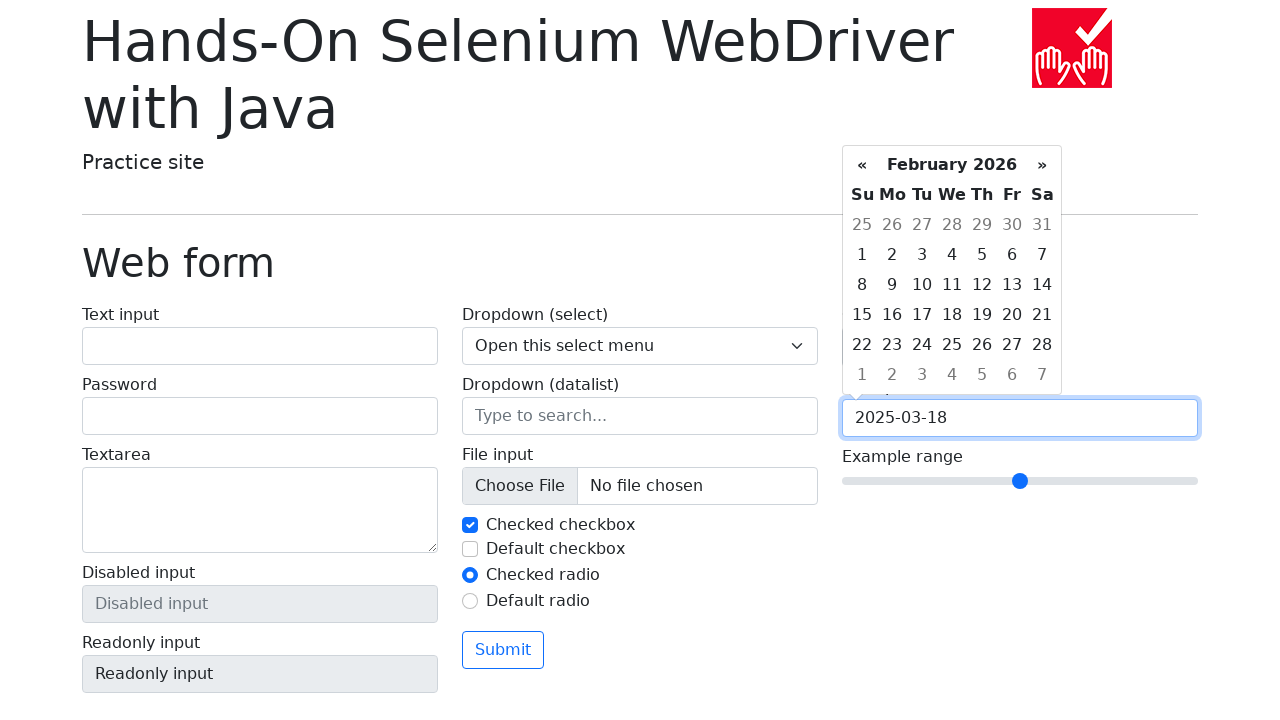